Tests that other controls are hidden when editing a todo item

Starting URL: https://demo.playwright.dev/todomvc

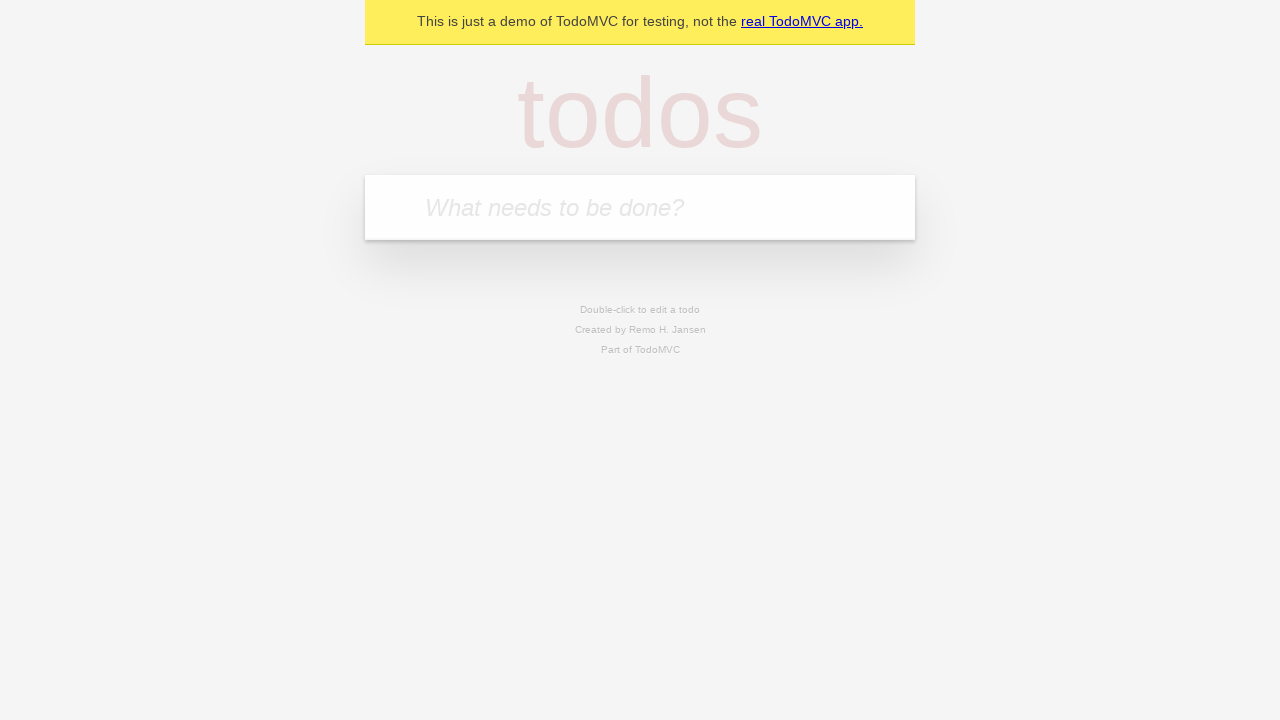

Filled first todo with 'buy some cheese' on internal:attr=[placeholder="What needs to be done?"i]
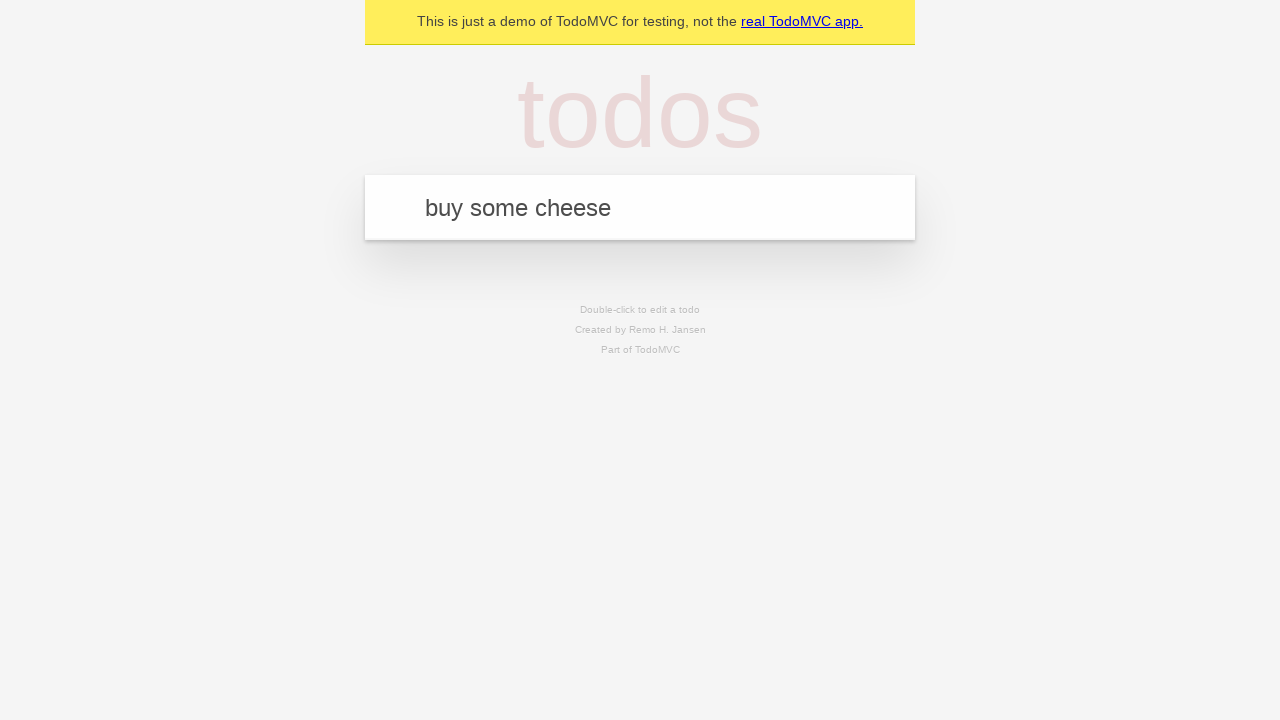

Pressed Enter to create first todo on internal:attr=[placeholder="What needs to be done?"i]
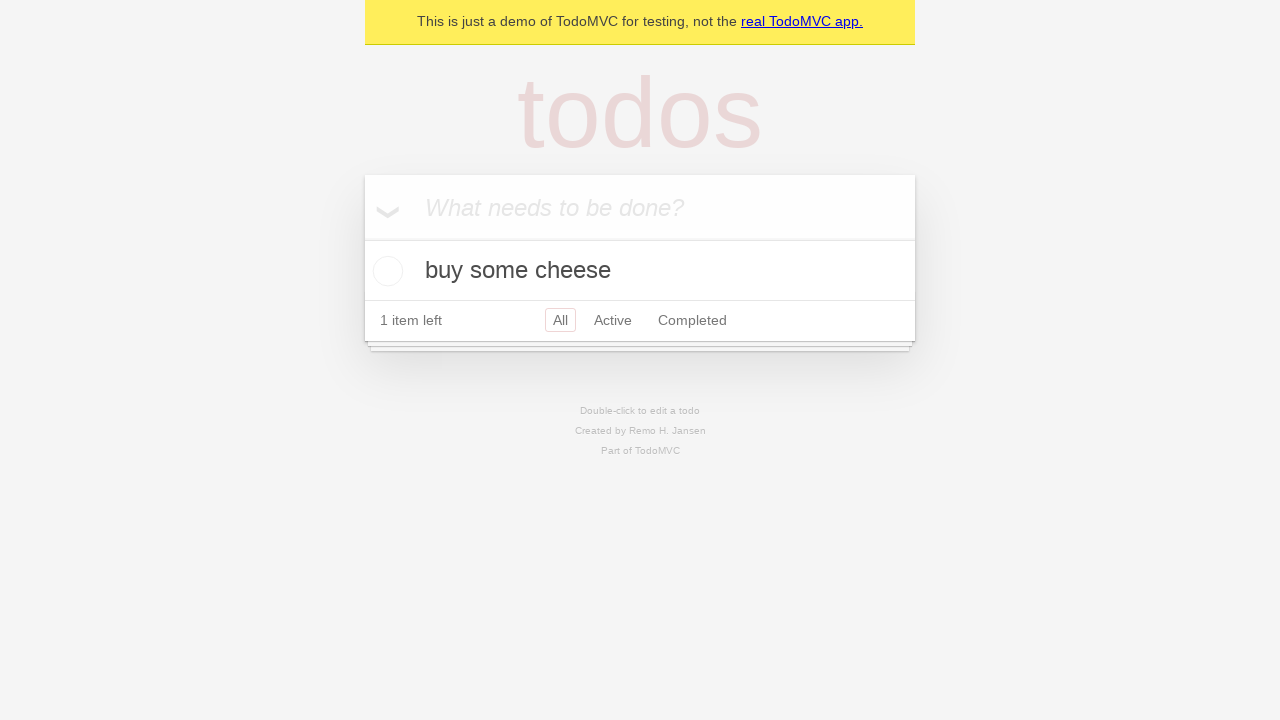

Filled second todo with 'feed the cat' on internal:attr=[placeholder="What needs to be done?"i]
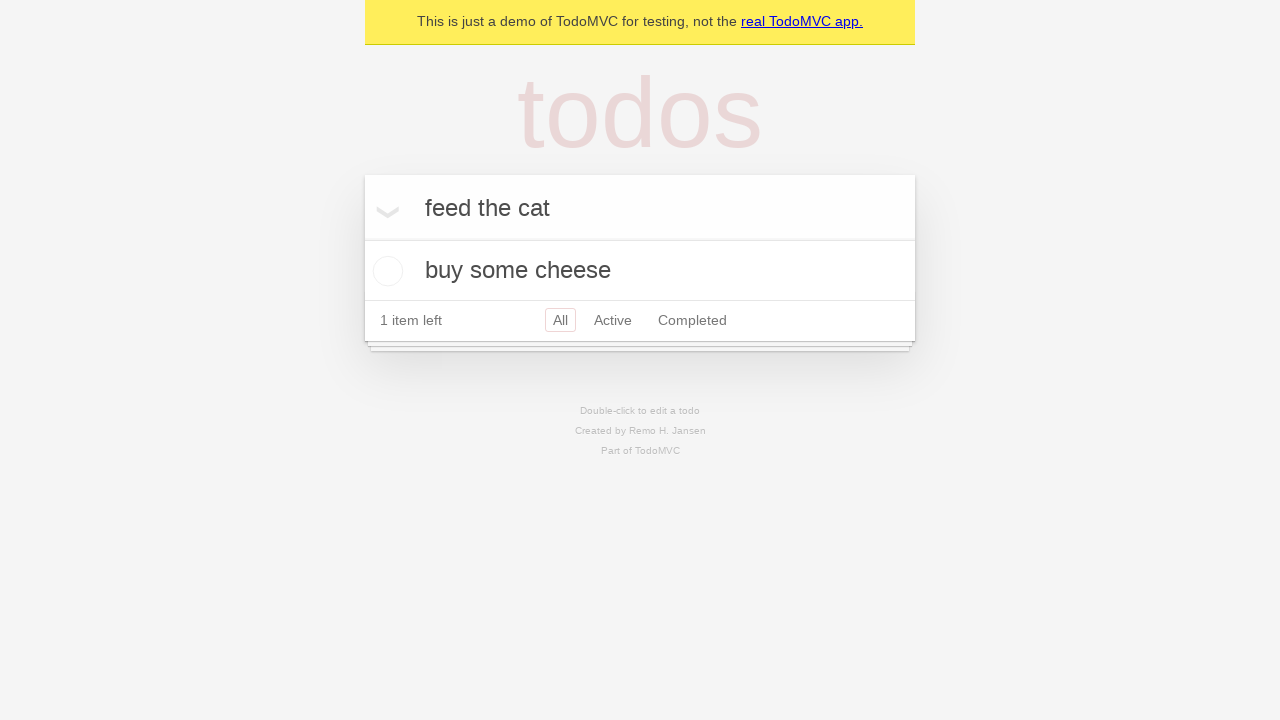

Pressed Enter to create second todo on internal:attr=[placeholder="What needs to be done?"i]
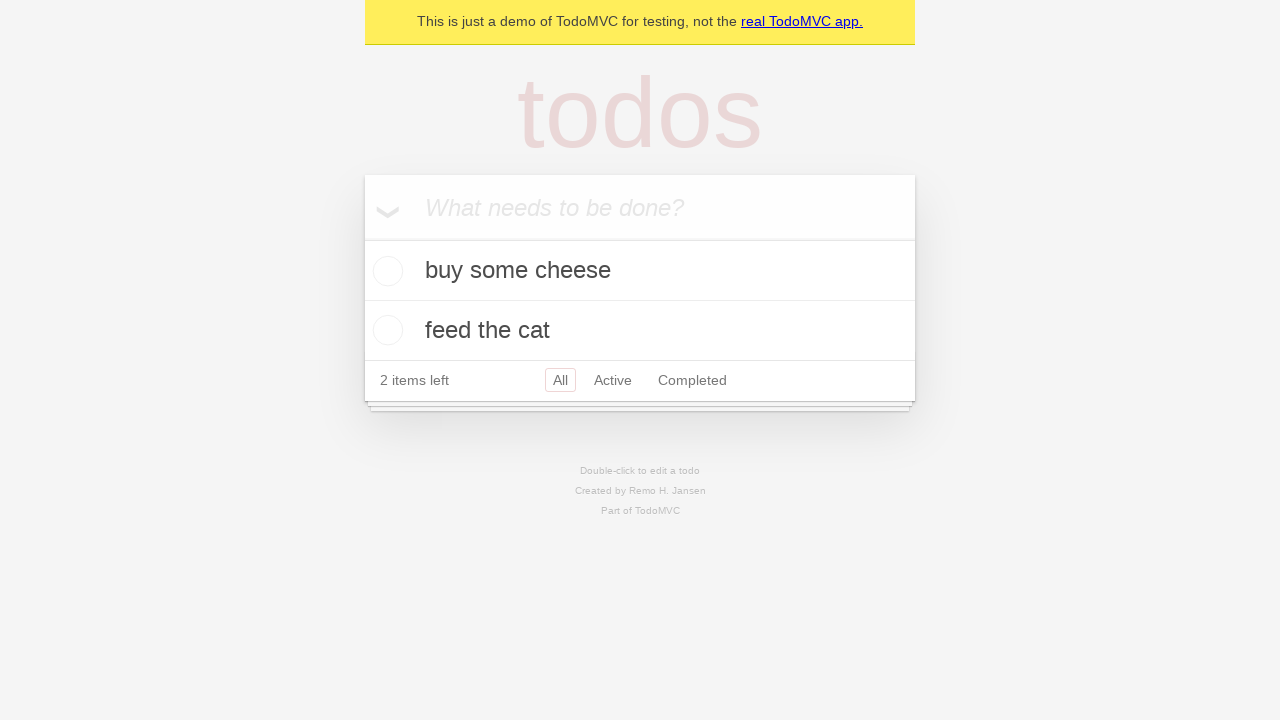

Filled third todo with 'book a doctors appointment' on internal:attr=[placeholder="What needs to be done?"i]
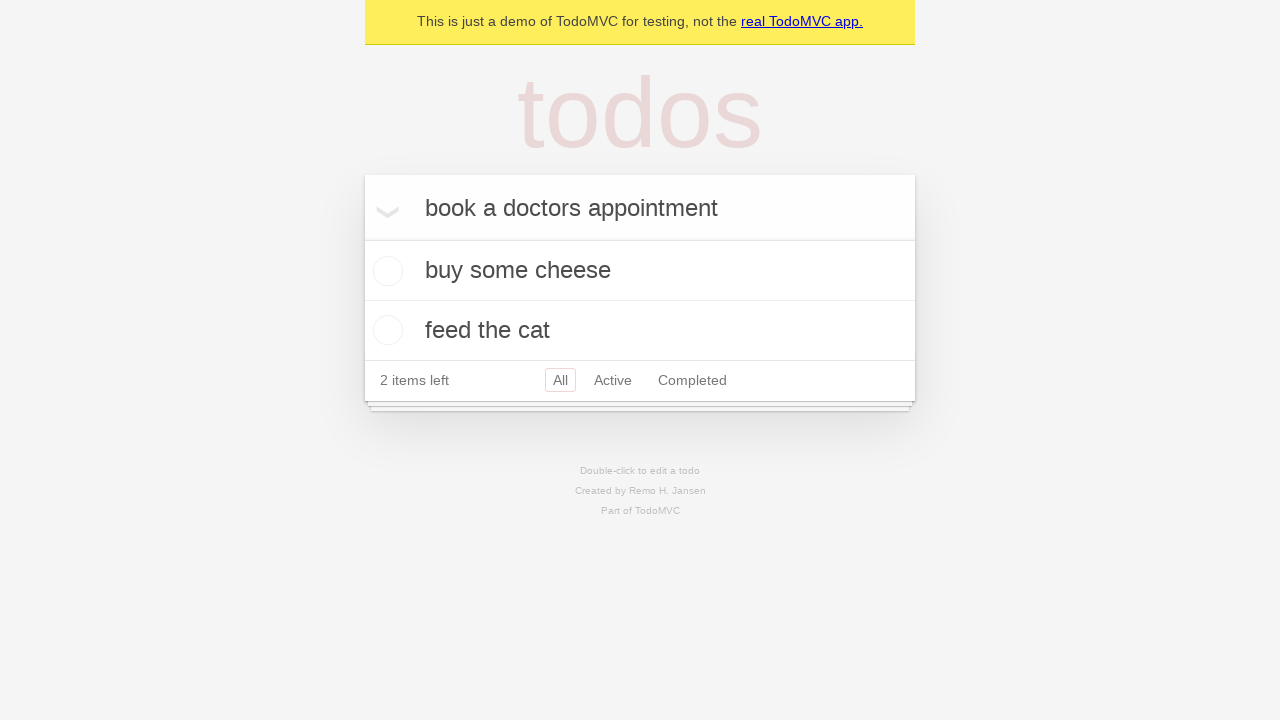

Pressed Enter to create third todo on internal:attr=[placeholder="What needs to be done?"i]
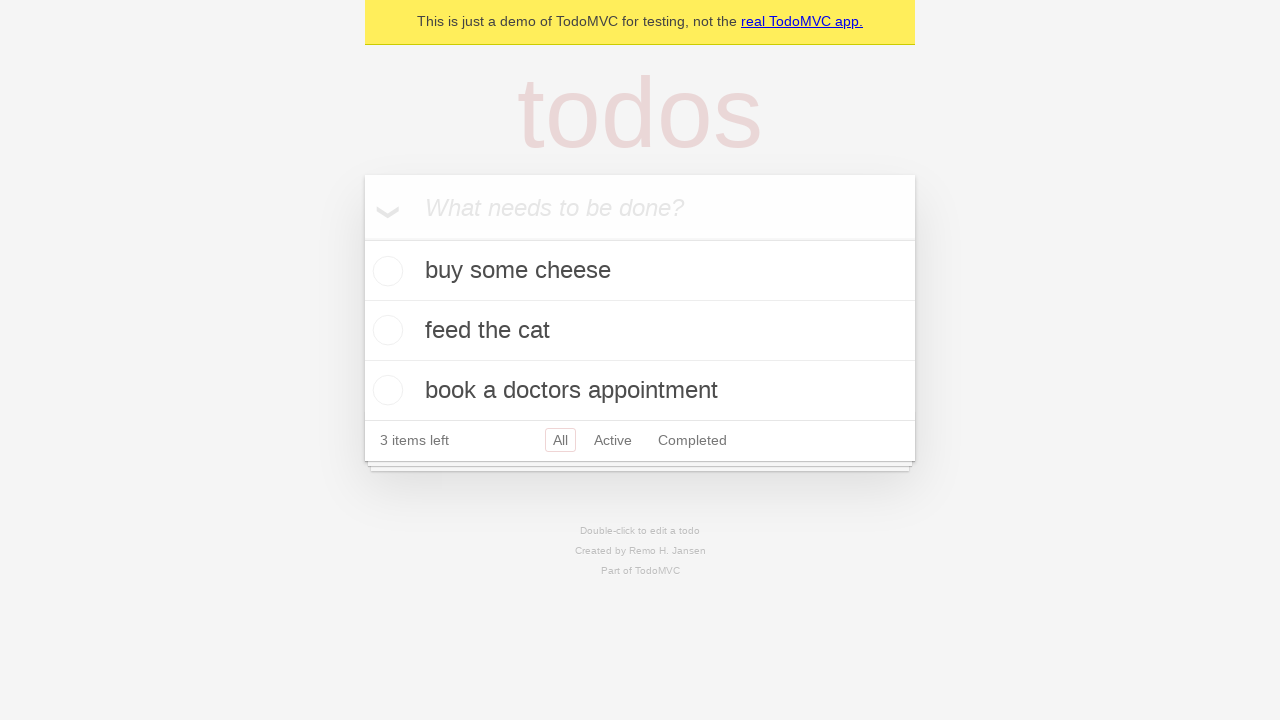

All three todos loaded and visible
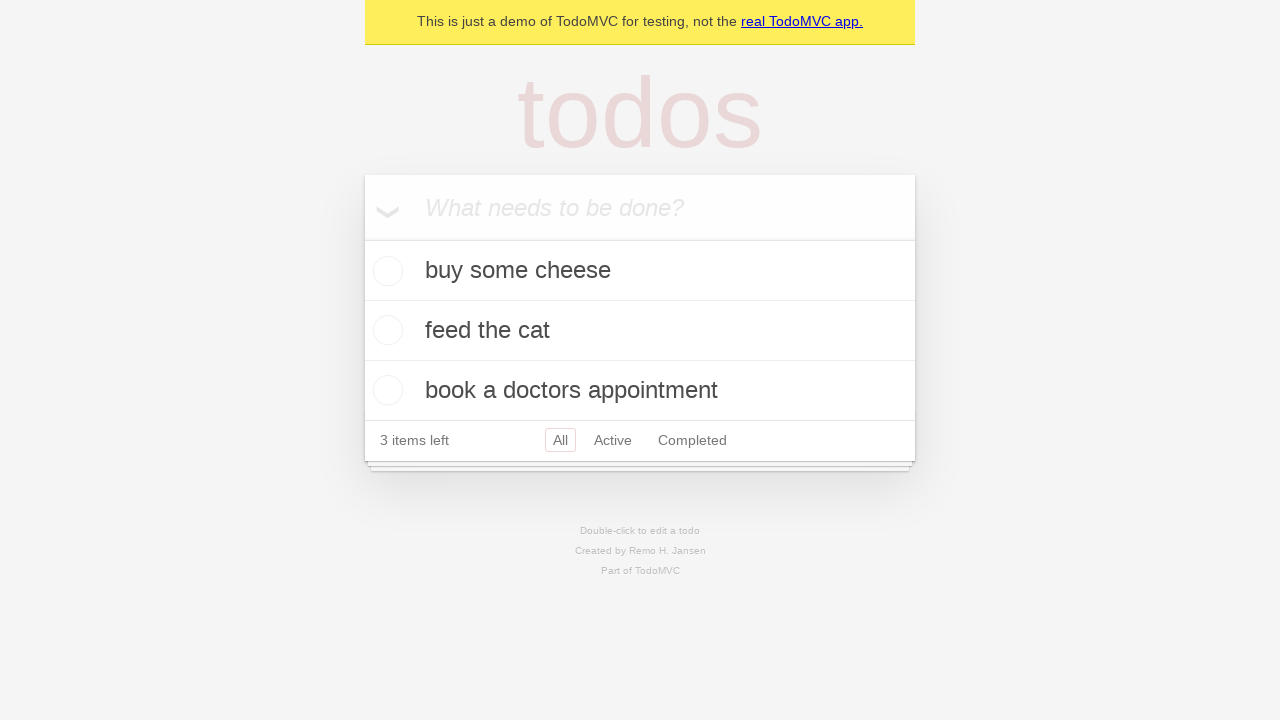

Double-clicked second todo item to enter edit mode at (640, 331) on internal:testid=[data-testid="todo-item"s] >> nth=1
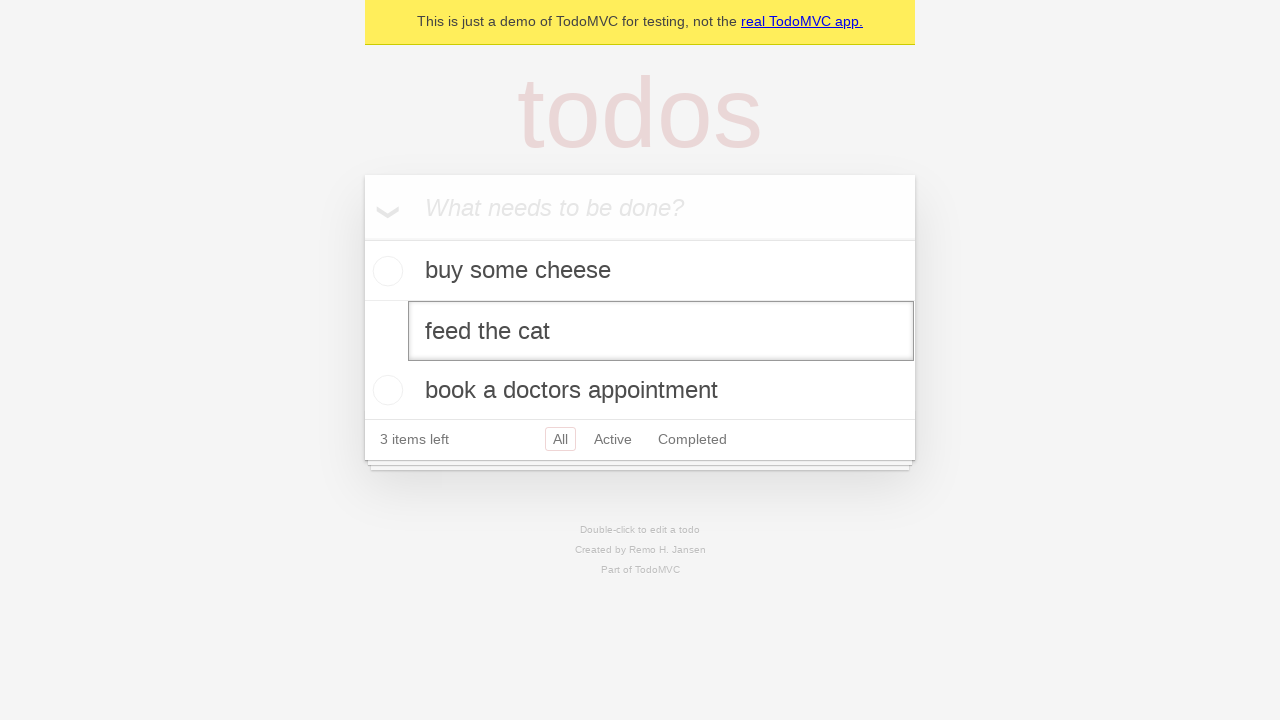

Edit textbox appeared, confirming edit mode is active and other controls are hidden
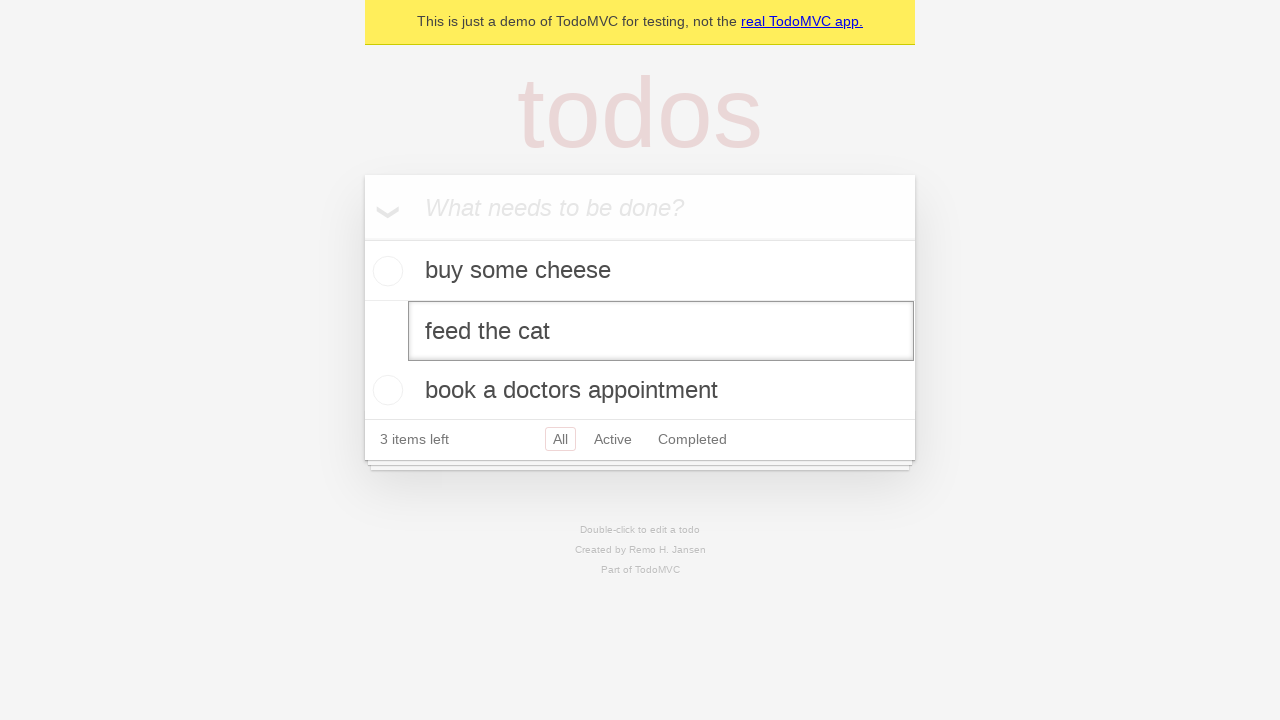

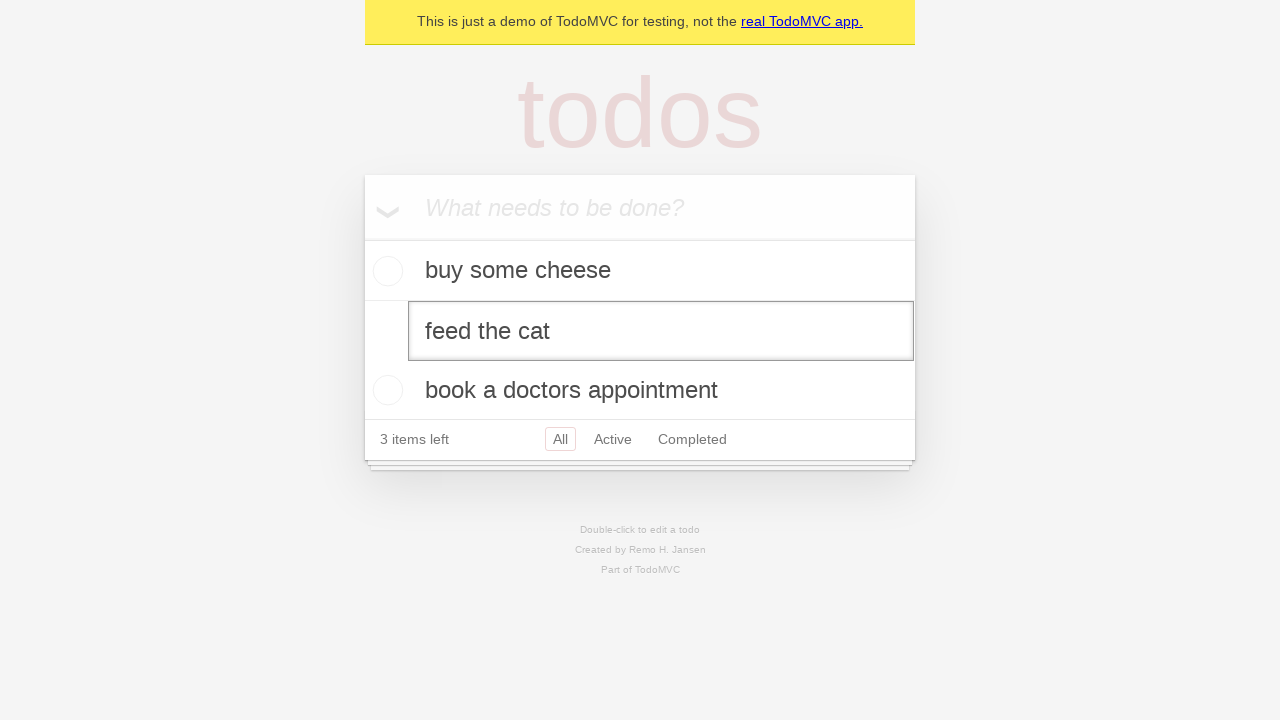